Tests a contact form by filling in name, email, phone, address fields, selecting gender radio button and day checkbox, with assertions to verify each field's state

Starting URL: https://testautomationpractice.blogspot.com/

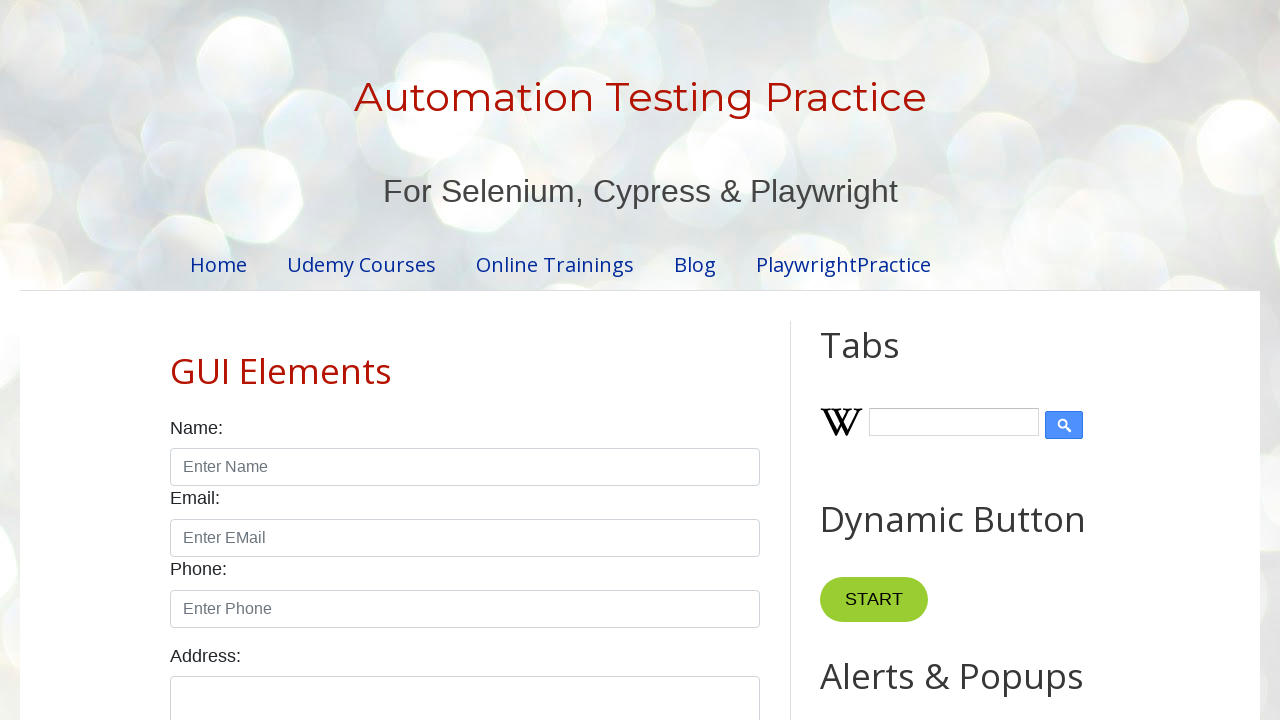

Filled name field with 'Kumaran' on //input[starts-with(@id,'name')]
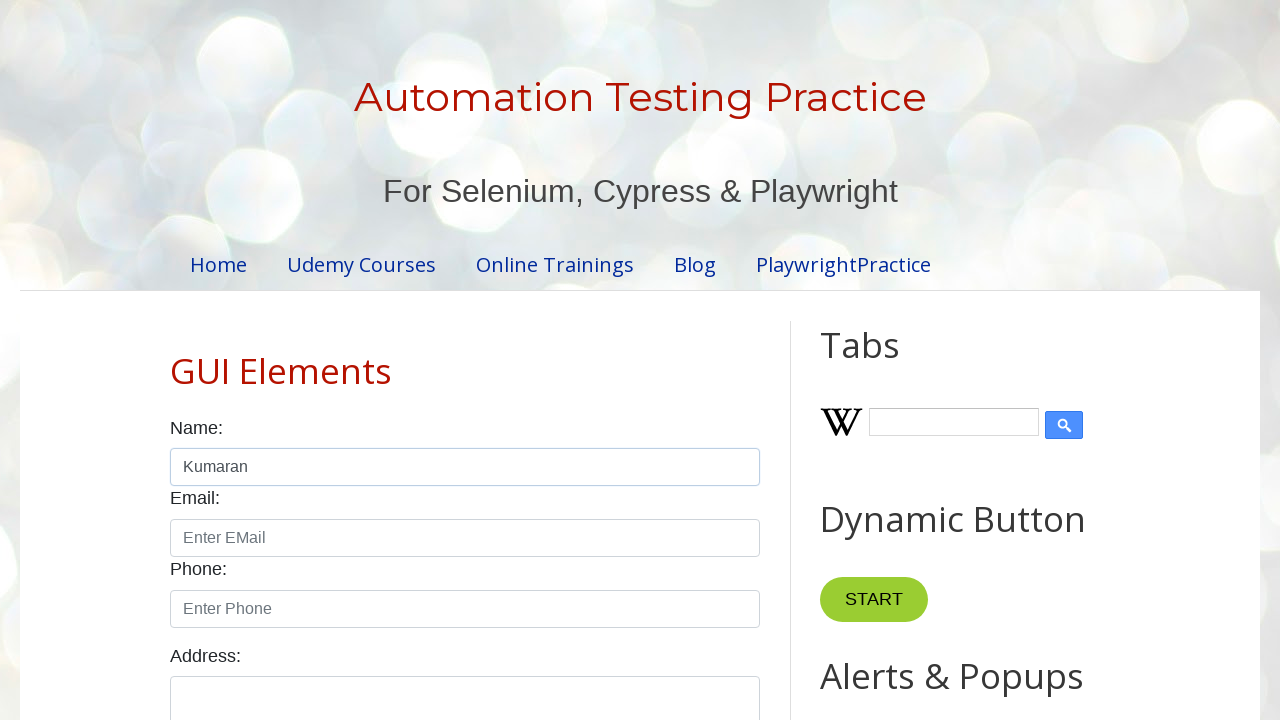

Filled email field with 'kumaran@gmail.com' on //input[starts-with(@id,'email')]
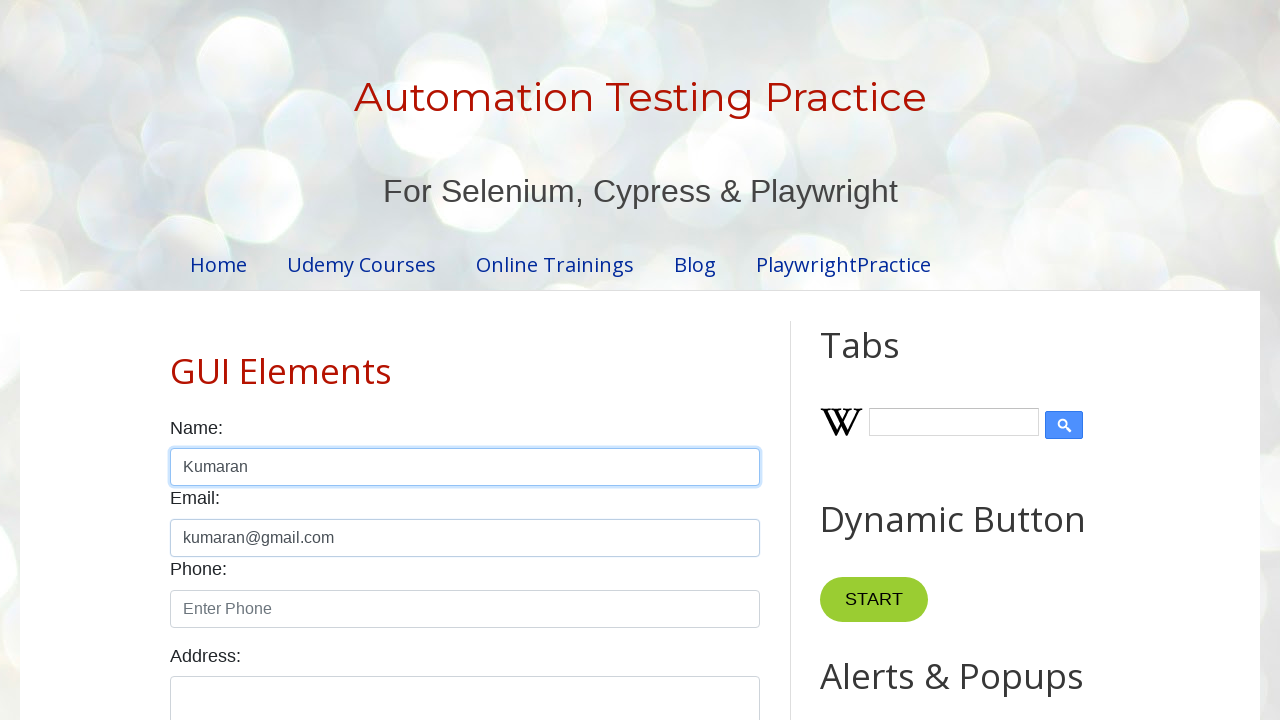

Filled phone number field with '9578603546' on //input[starts-with(@id,'phone')]
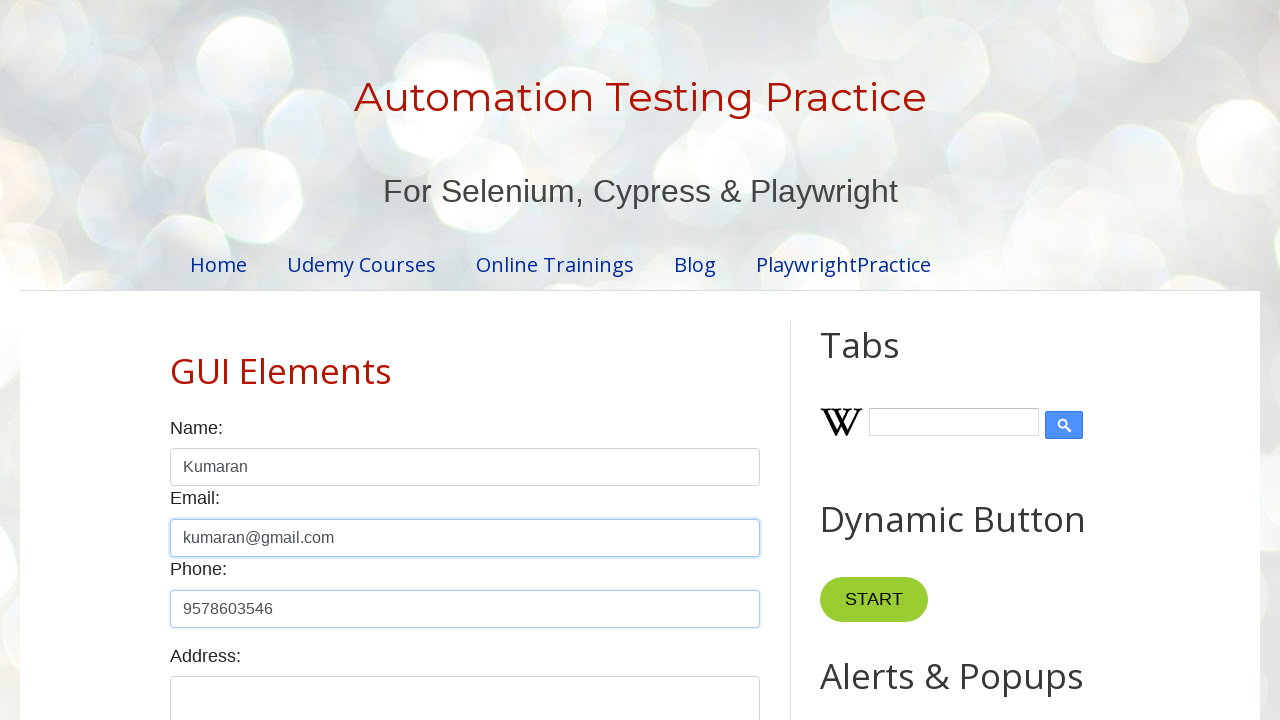

Filled address field with 'Salem' on //textarea[starts-with(@id,'textarea')]
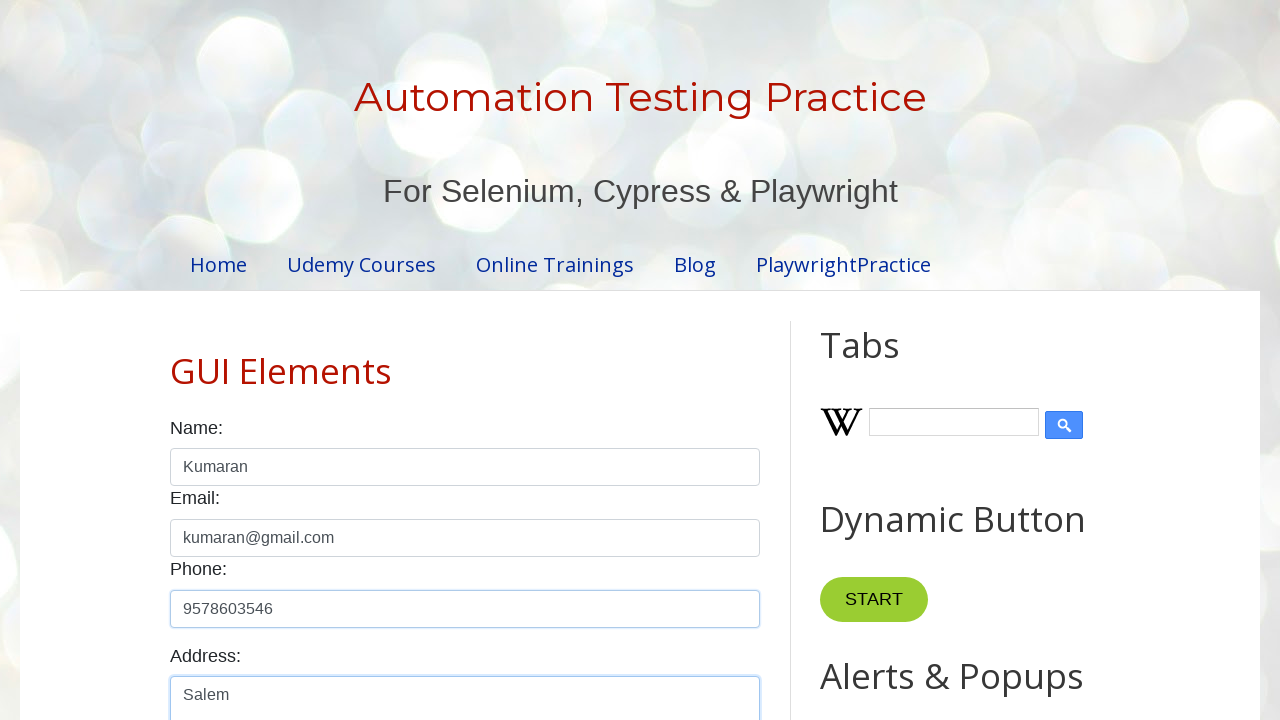

Selected male gender radio button at (176, 360) on xpath=//input[@id='male']
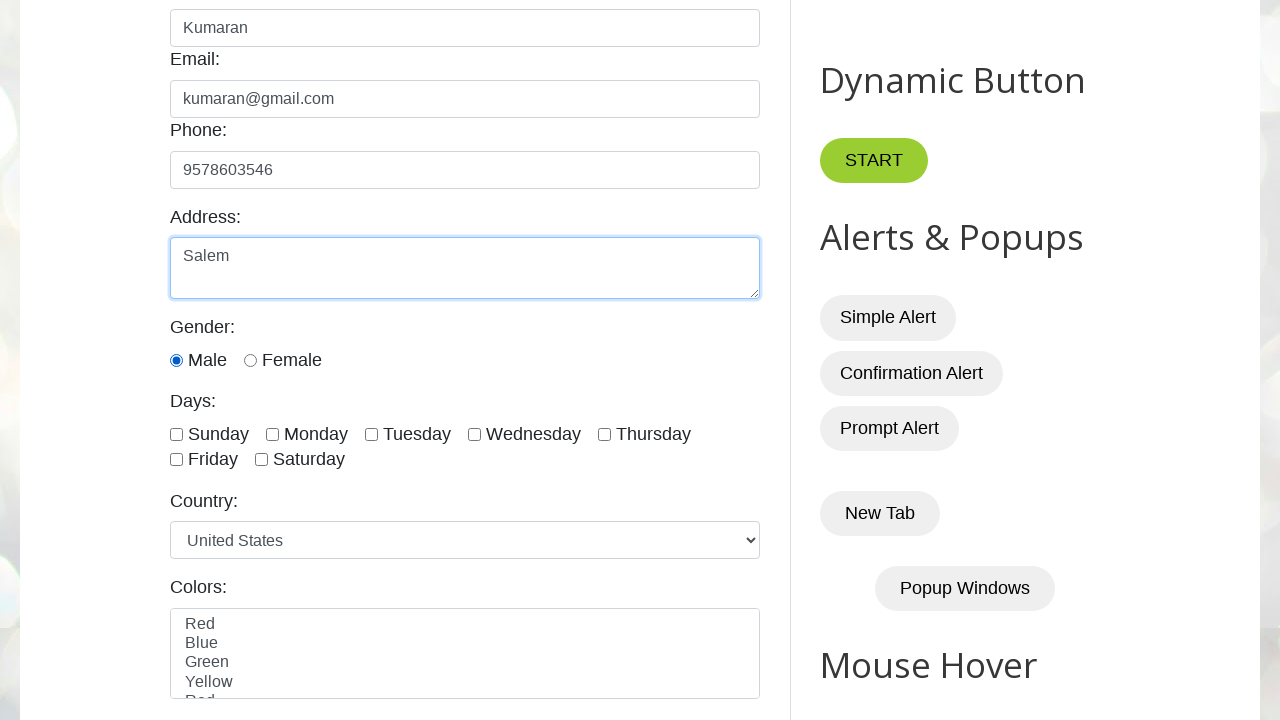

Selected Friday checkbox at (176, 460) on xpath=//input[@id='friday']
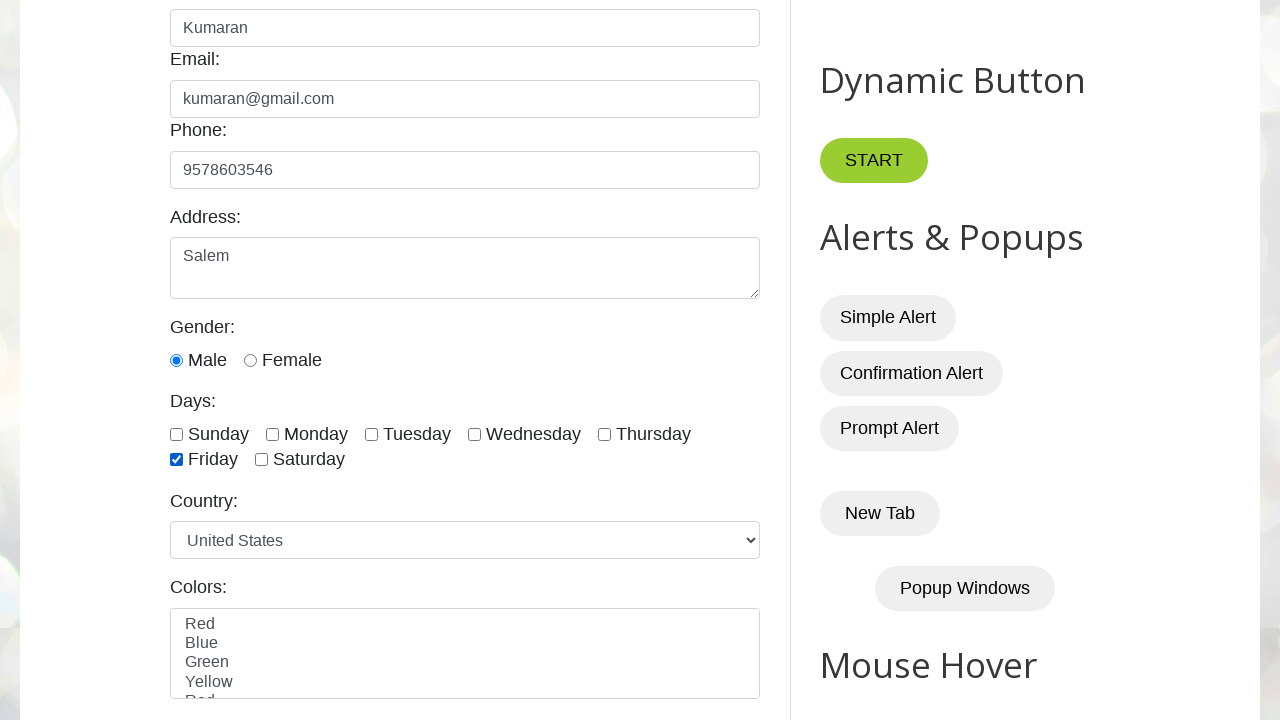

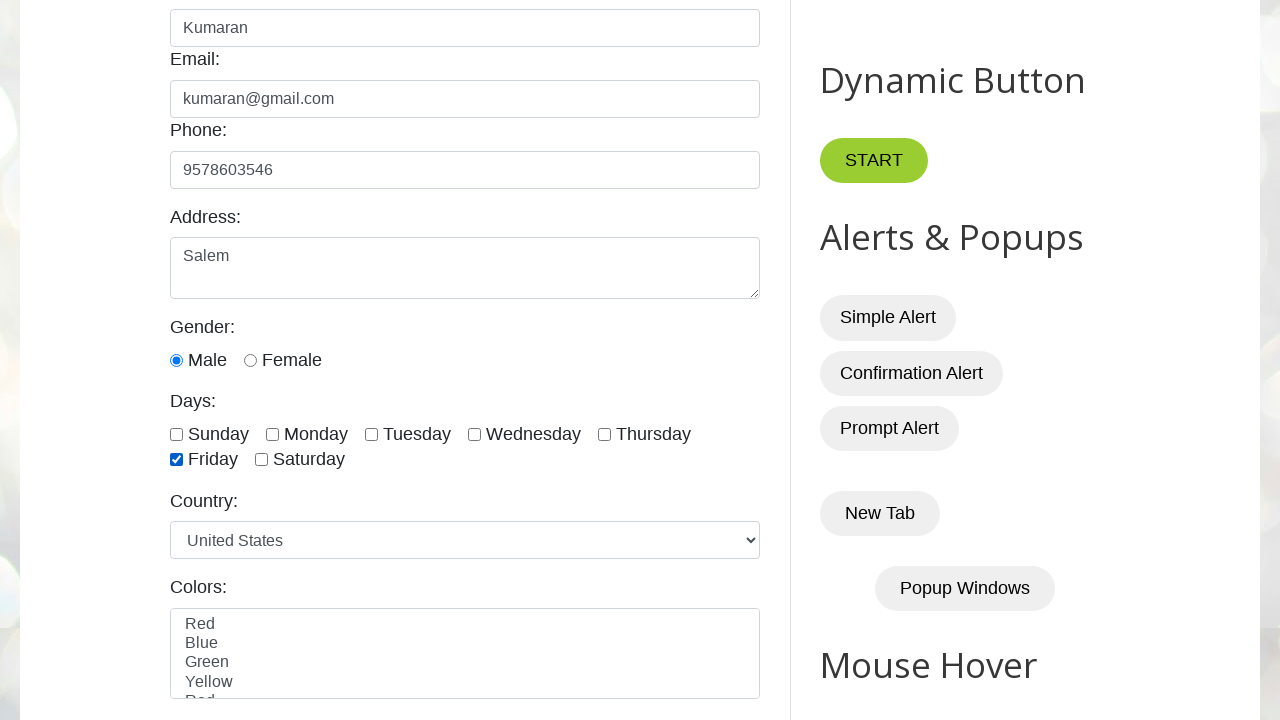